Navigates to itest.info website and retrieves the page title to verify the page loads correctly

Starting URL: http://www.itest.info

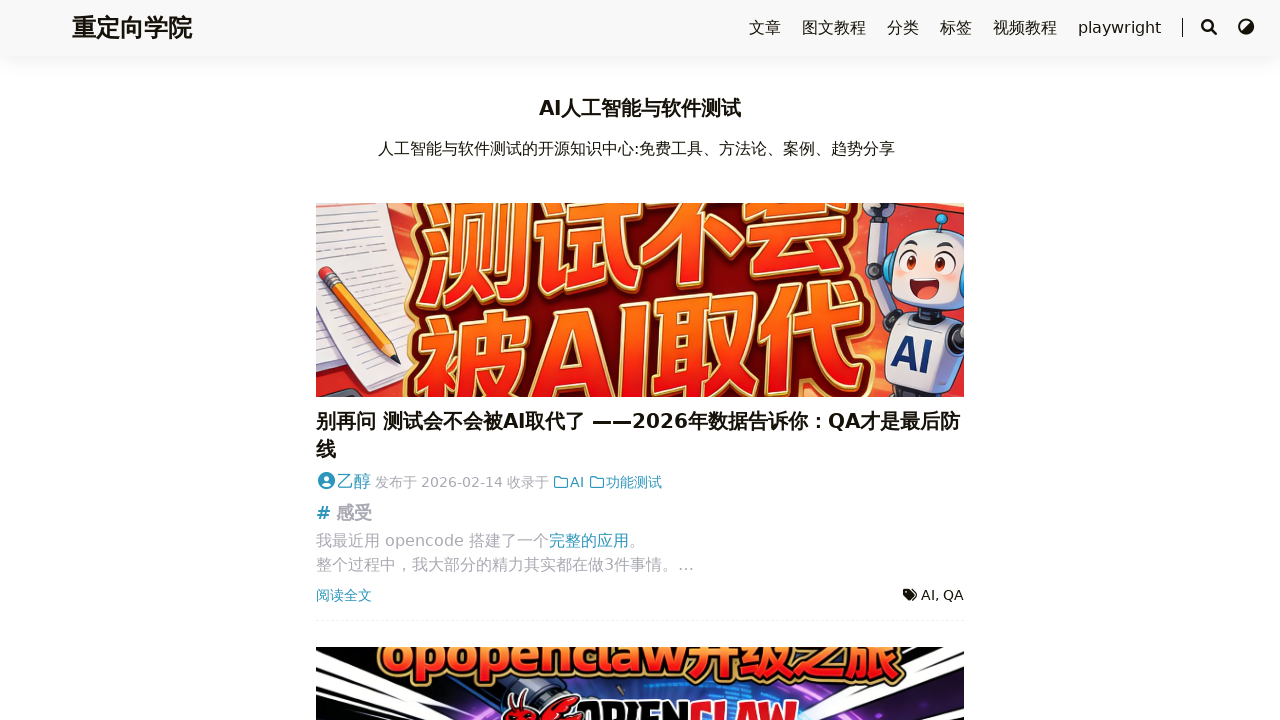

Navigated to http://www.itest.info
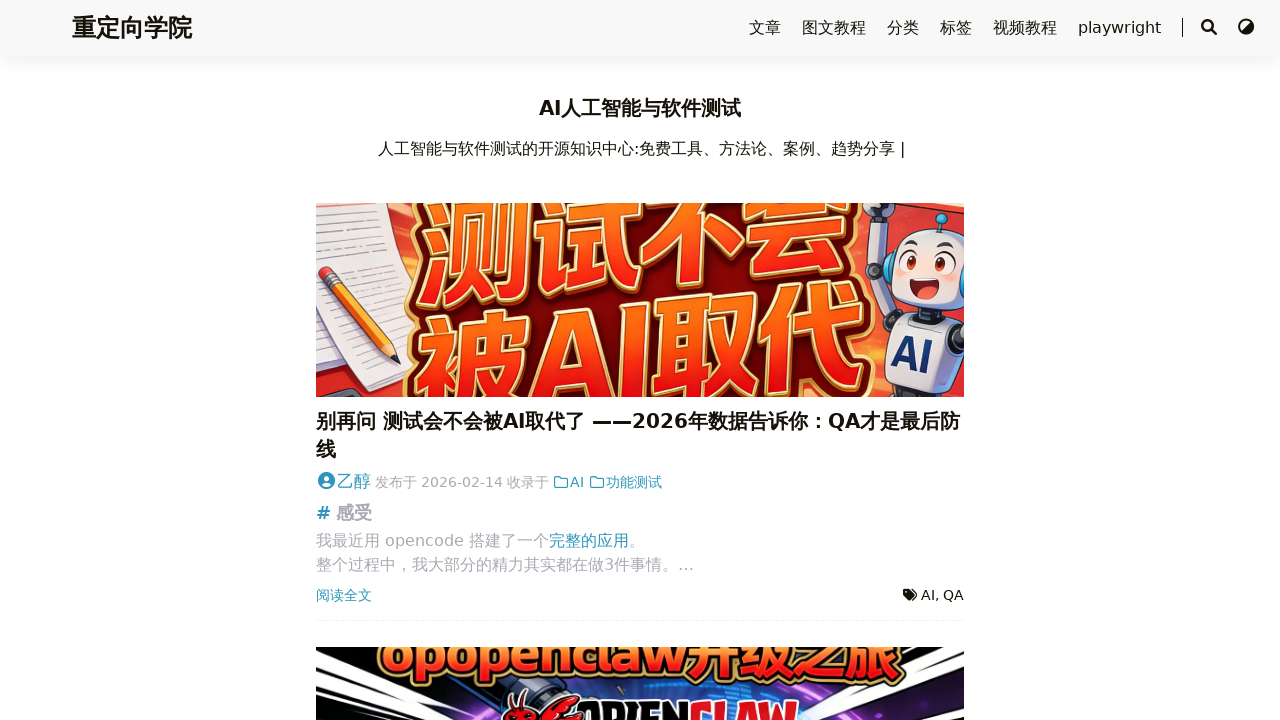

Page loaded and DOM content was ready
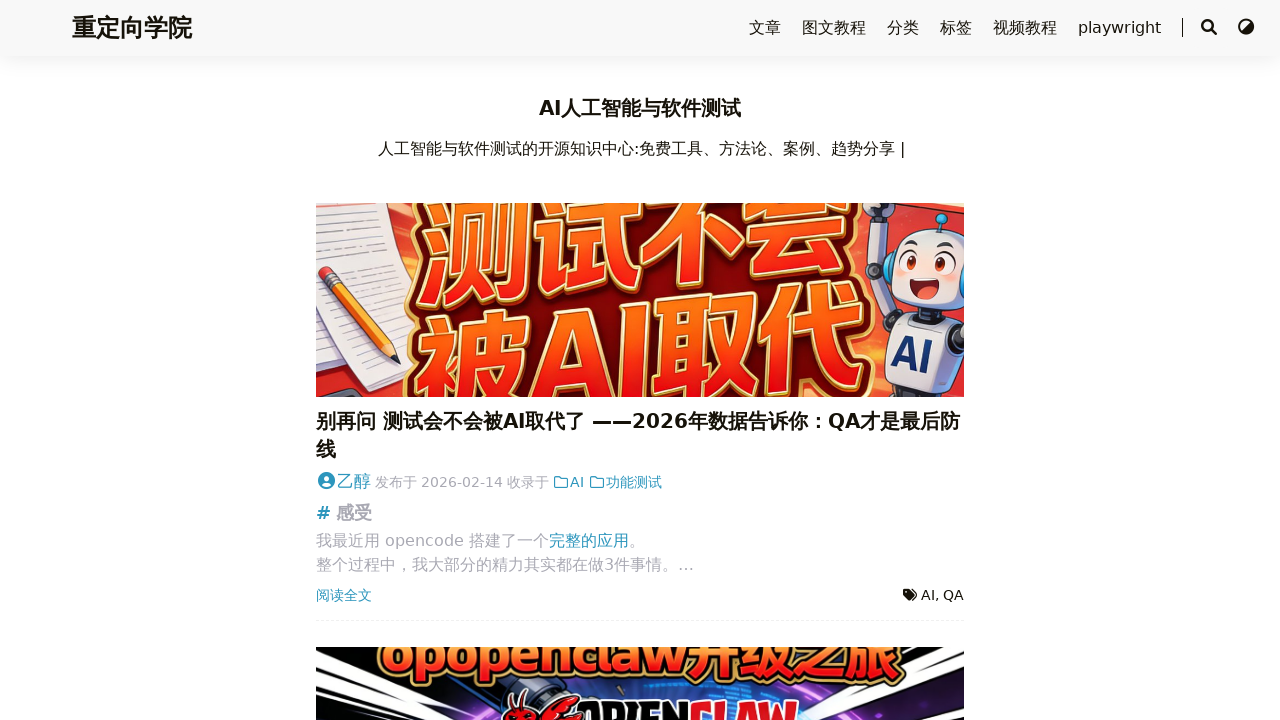

Retrieved page title: '重定向学院'
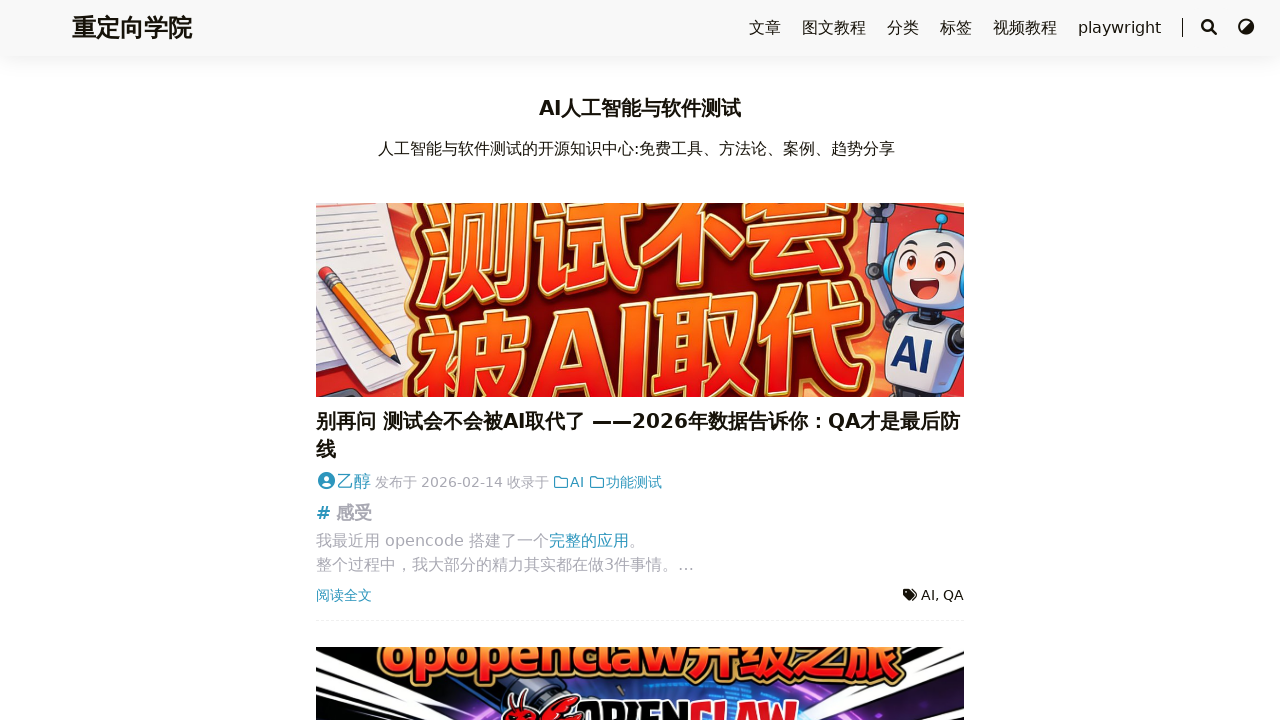

Printed page title to console
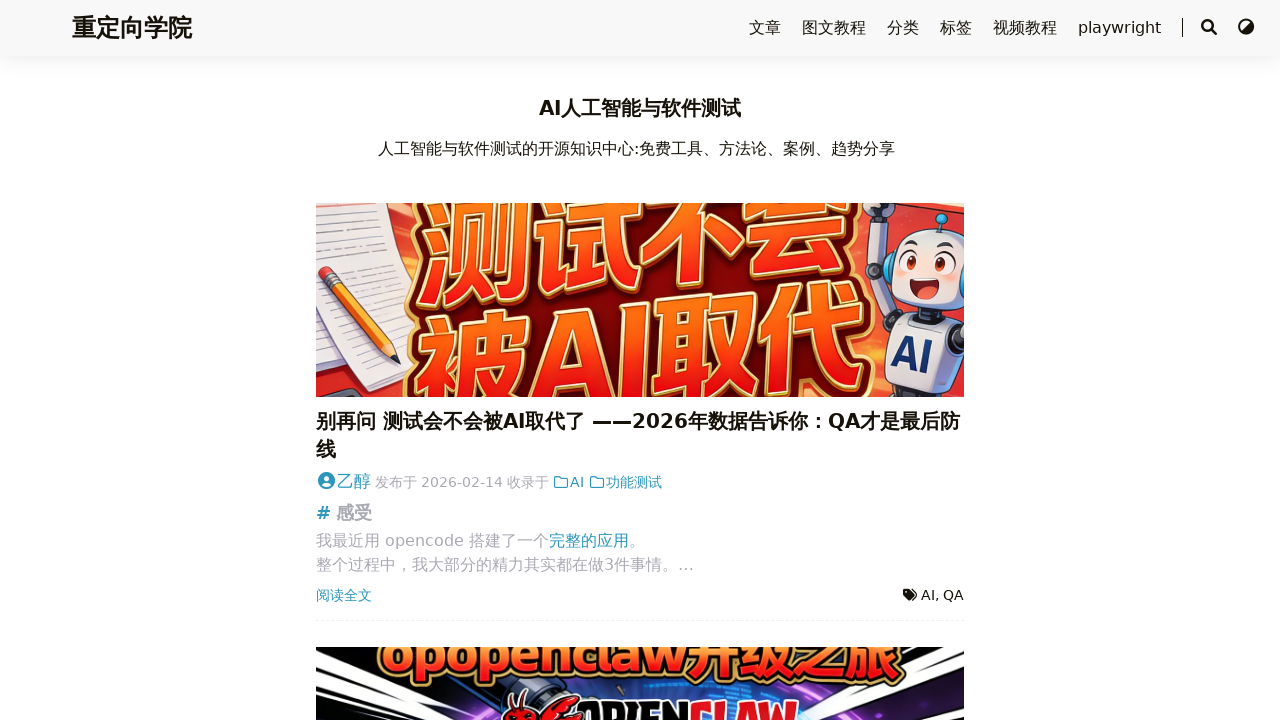

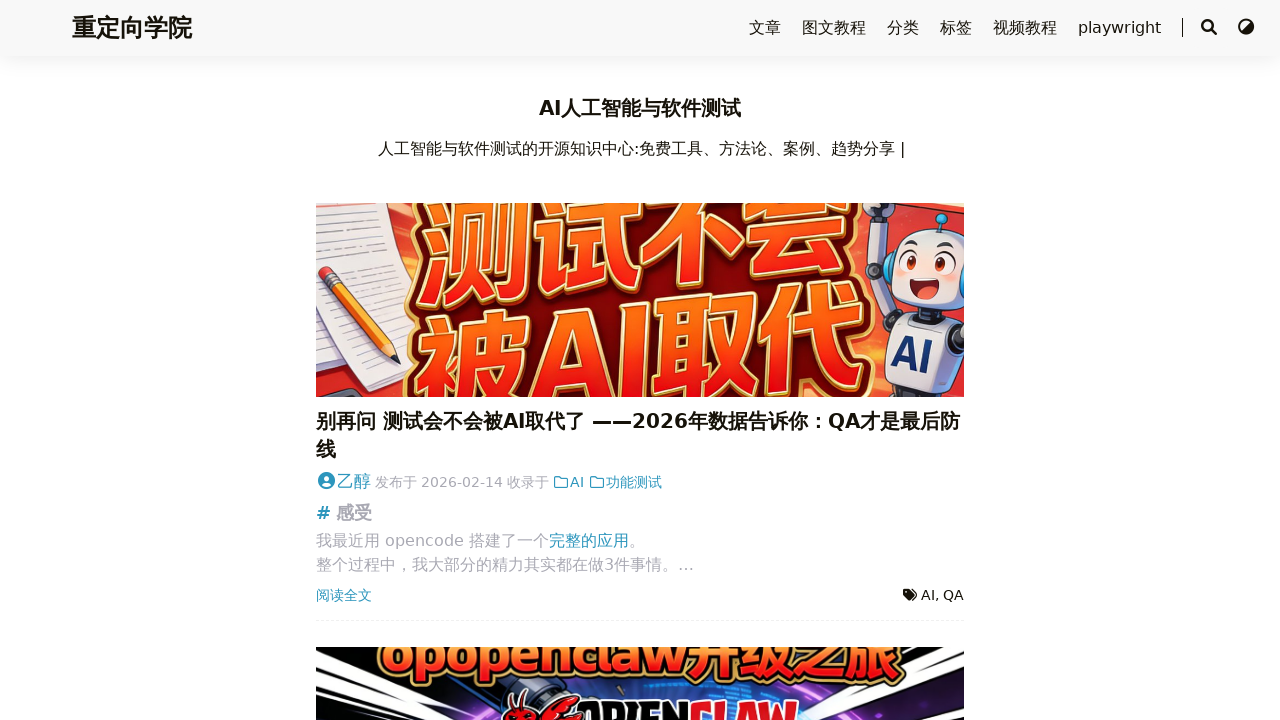